Tests that required field errors disappear when credentials are entered after initially submitting empty fields

Starting URL: https://opensource-demo.orangehrmlive.com/web/index.php/auth/login

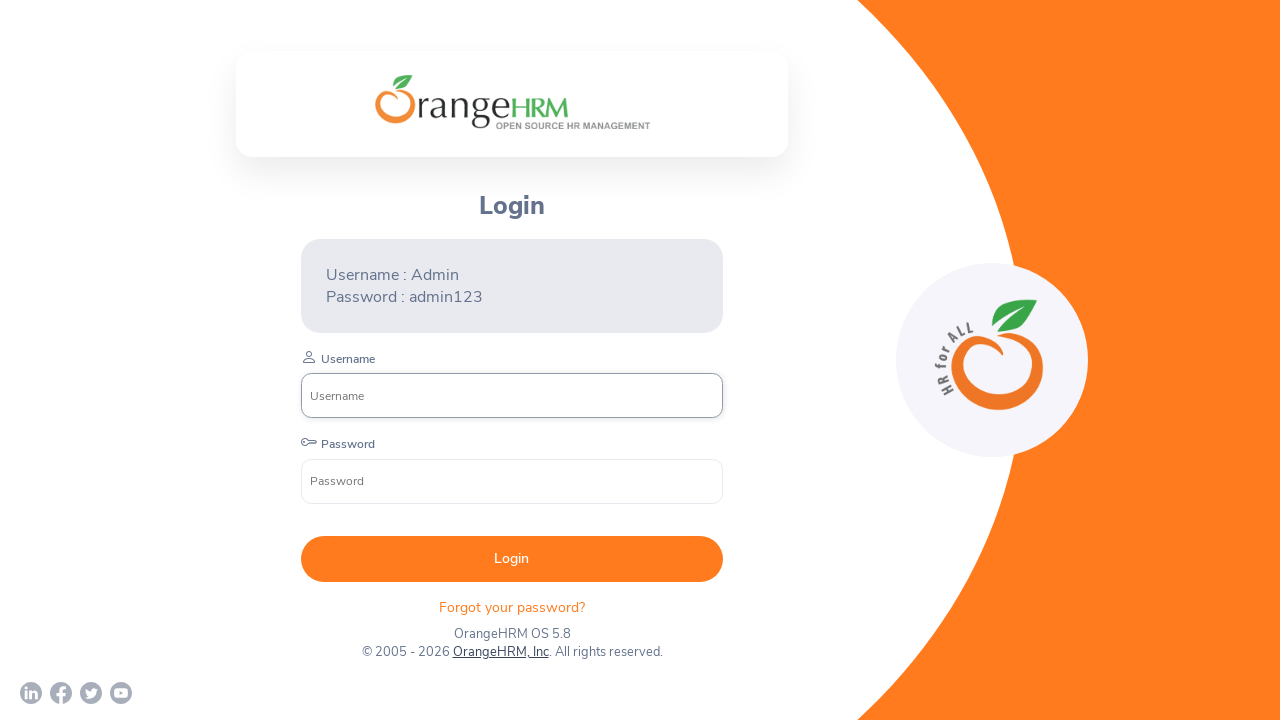

Cleared username field on xpath=//*[@name="username"]
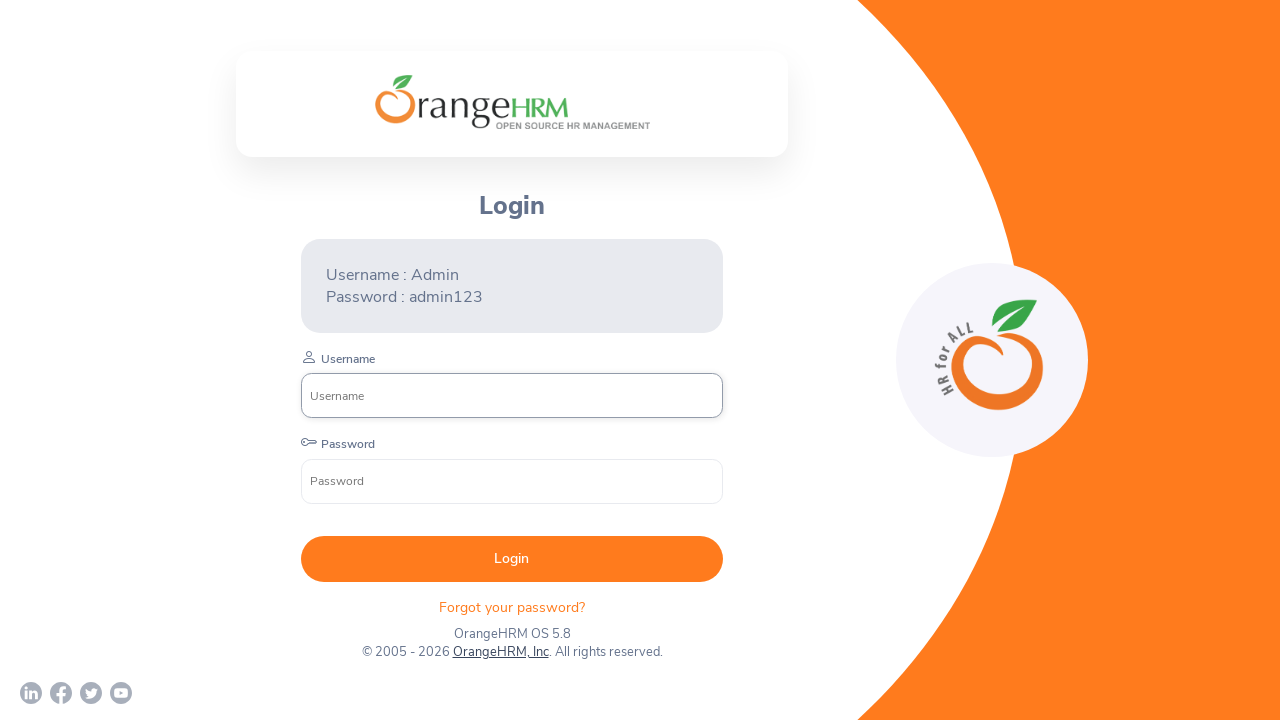

Cleared password field on xpath=//*[@name="password"]
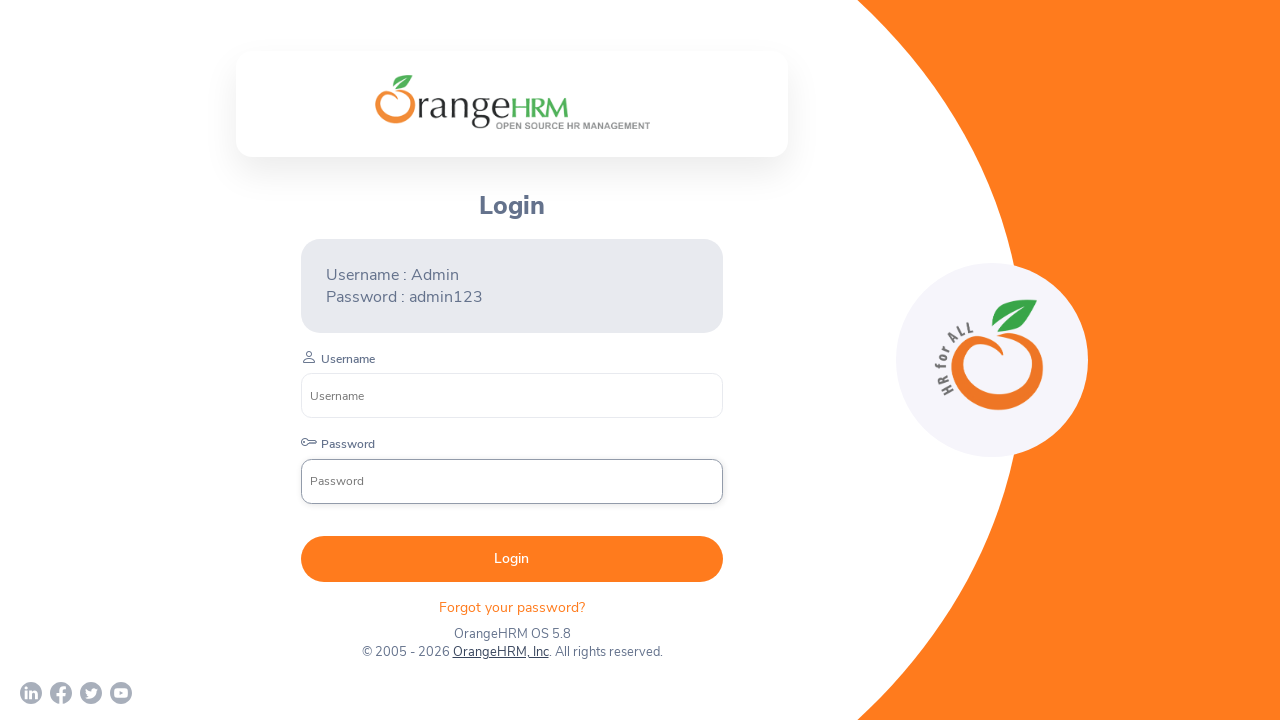

Submitted login form with empty fields at (512, 559) on xpath=//*[@type="submit"]
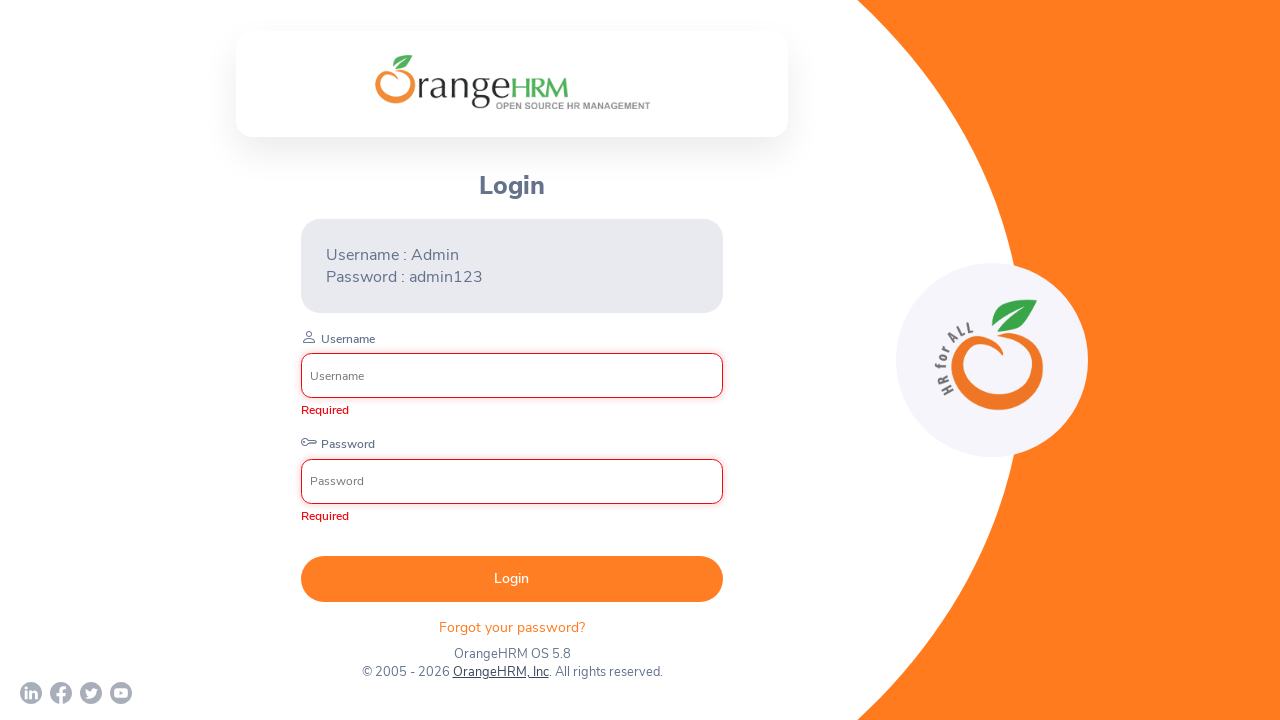

Required field errors appeared
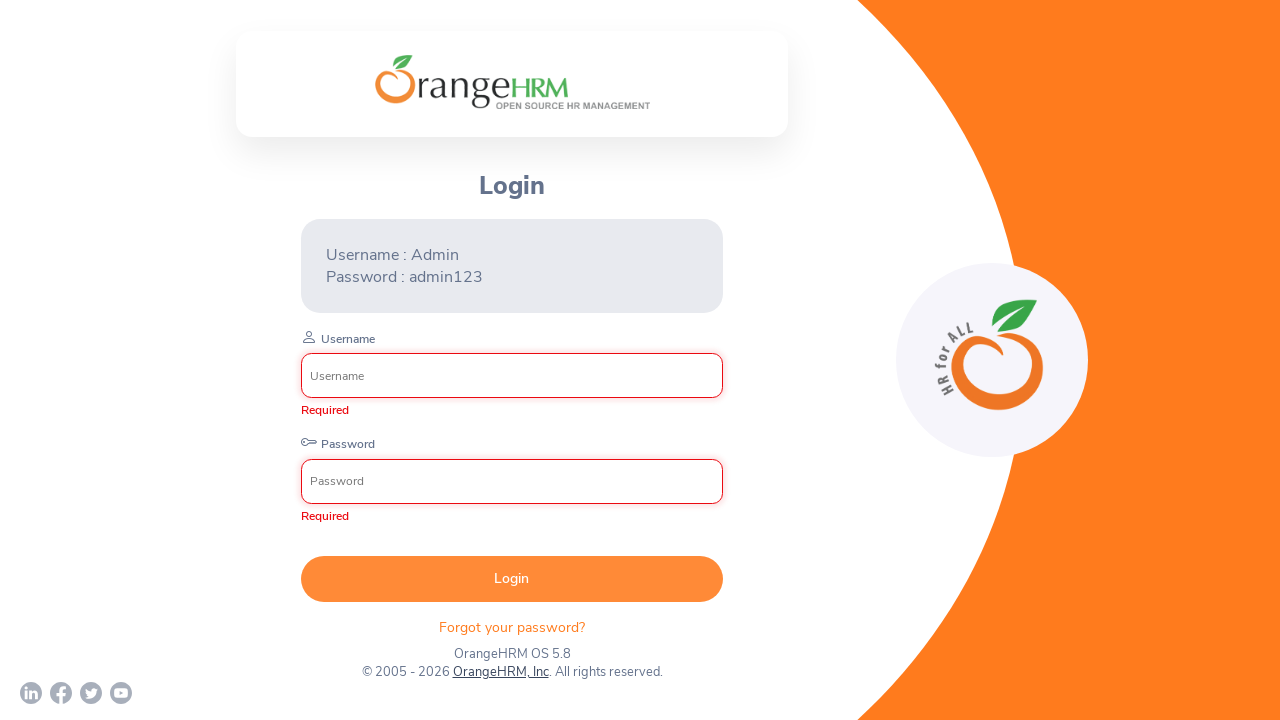

Entered username 'invalid_name' on xpath=//*[@name="username"]
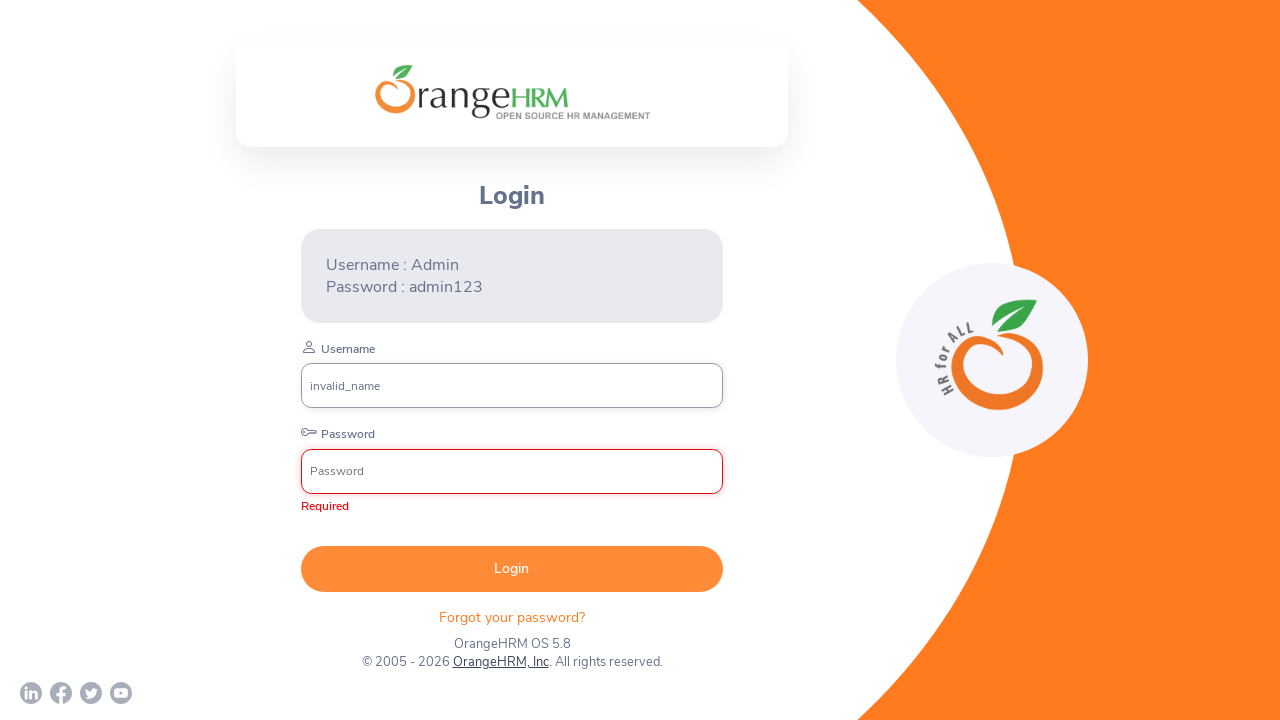

Entered password 'invalid_password' on xpath=//*[@name="password"]
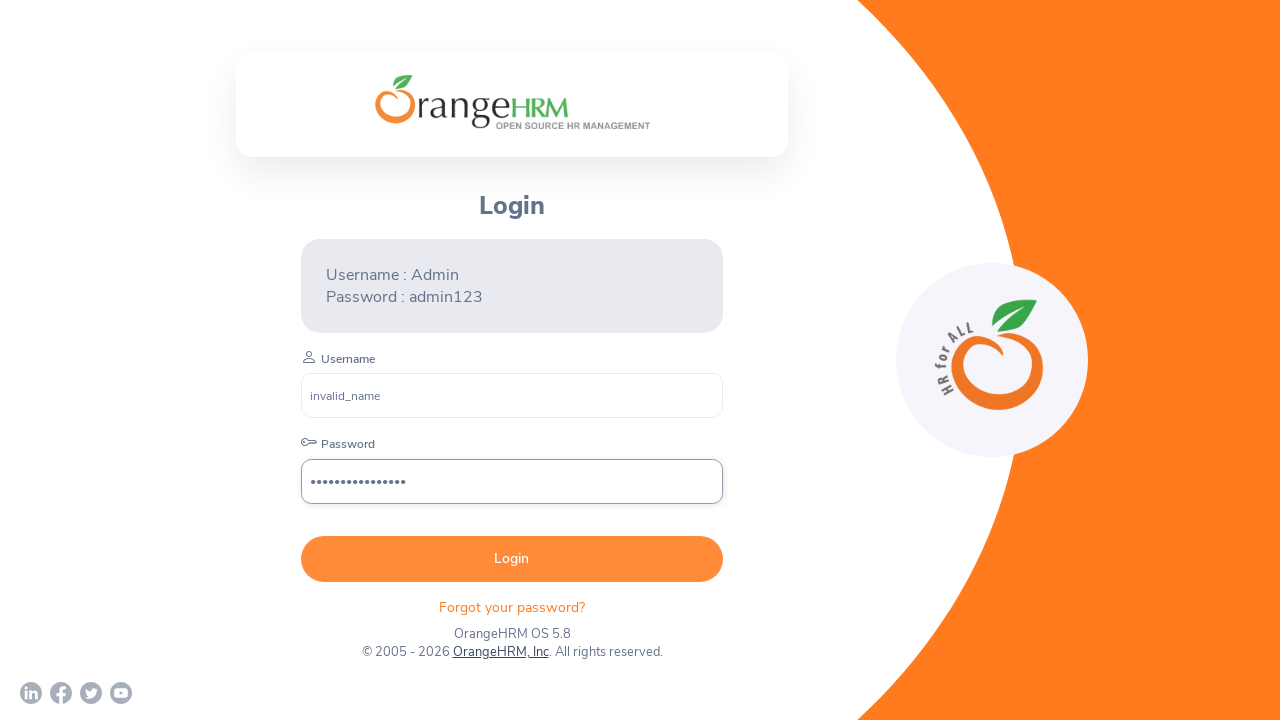

Required field errors disappeared after entering credentials
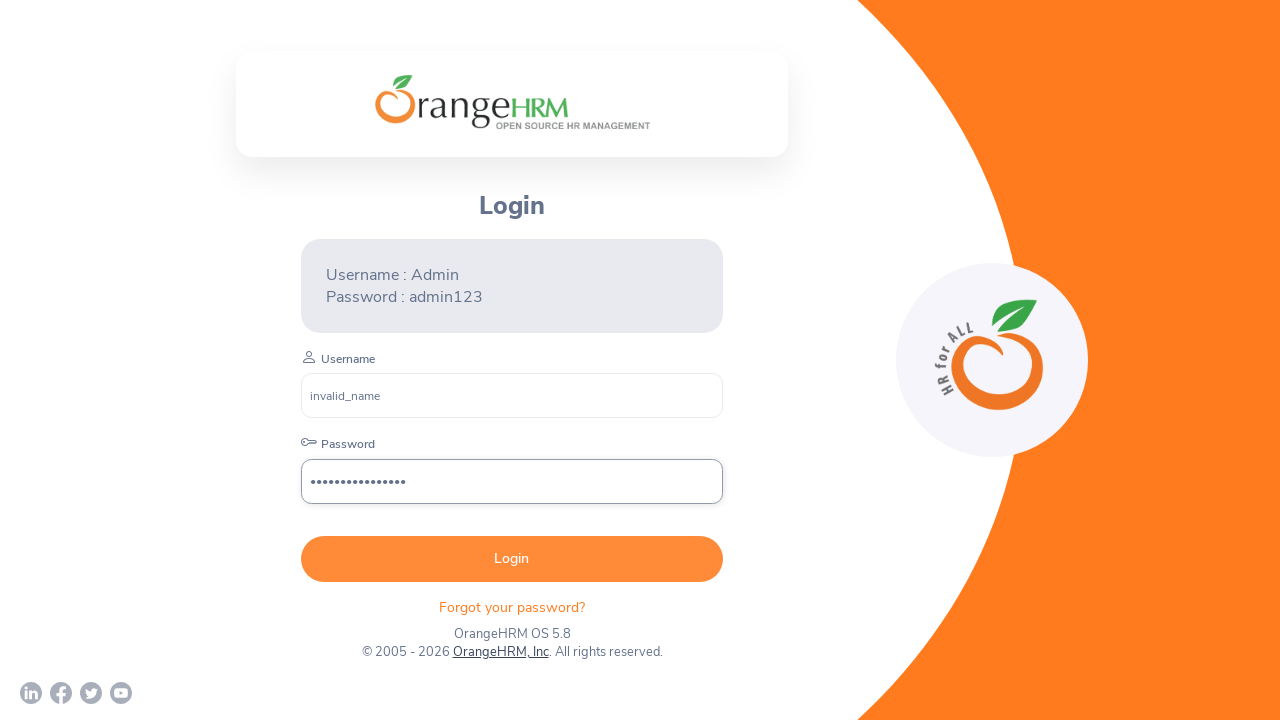

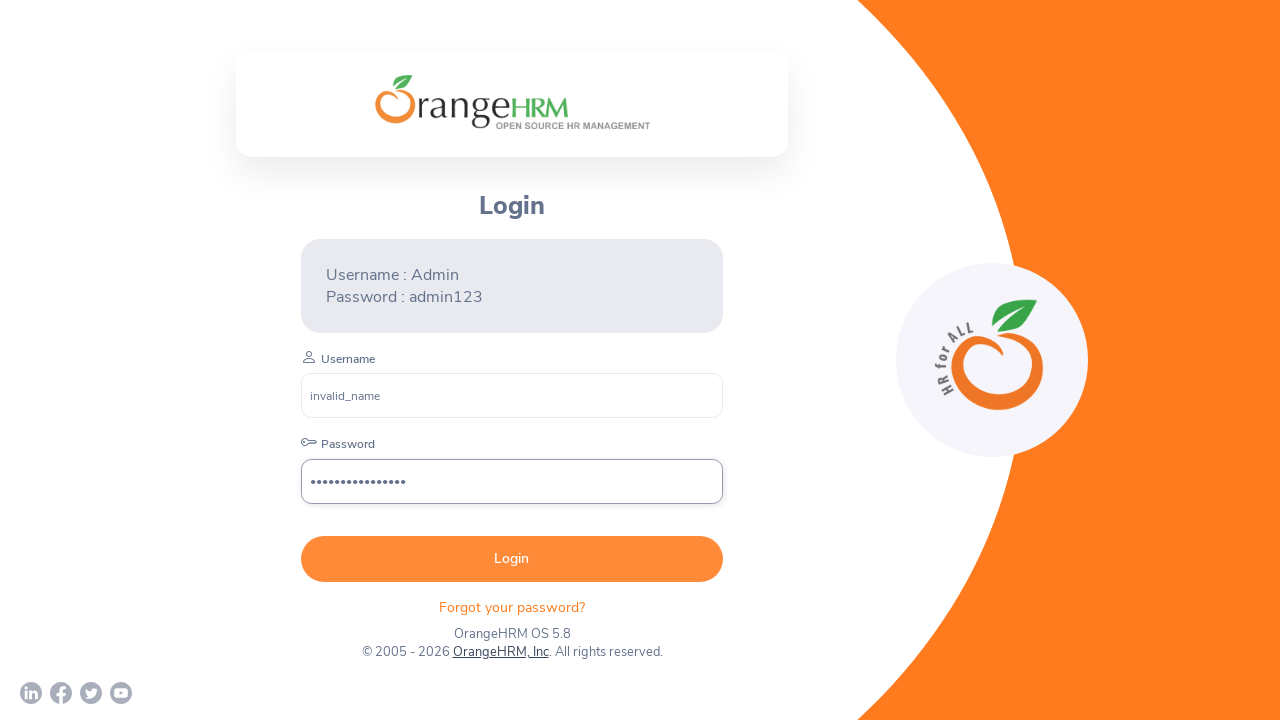